Tests browser navigation functionality by navigating to multiple URLs and using browser back, forward, and refresh functions

Starting URL: https://www.makemytrip.com/

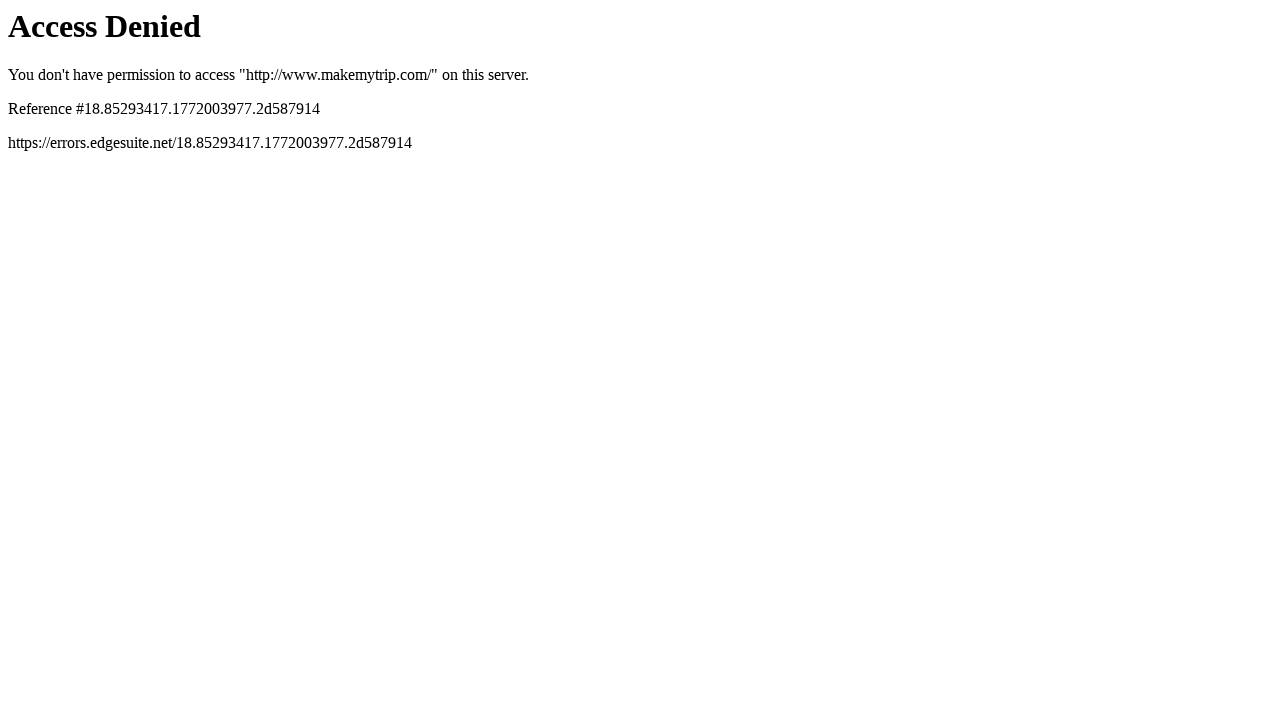

Navigated to Gmail
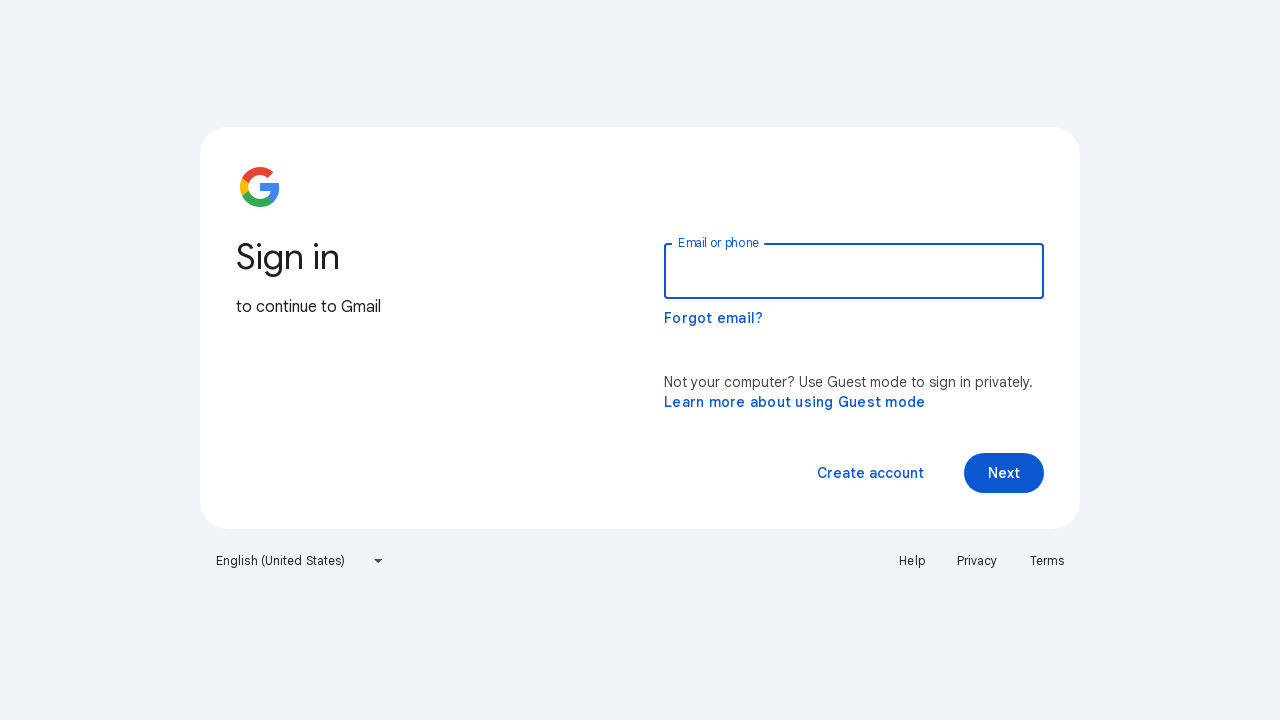

Navigated back to MakeMyTrip
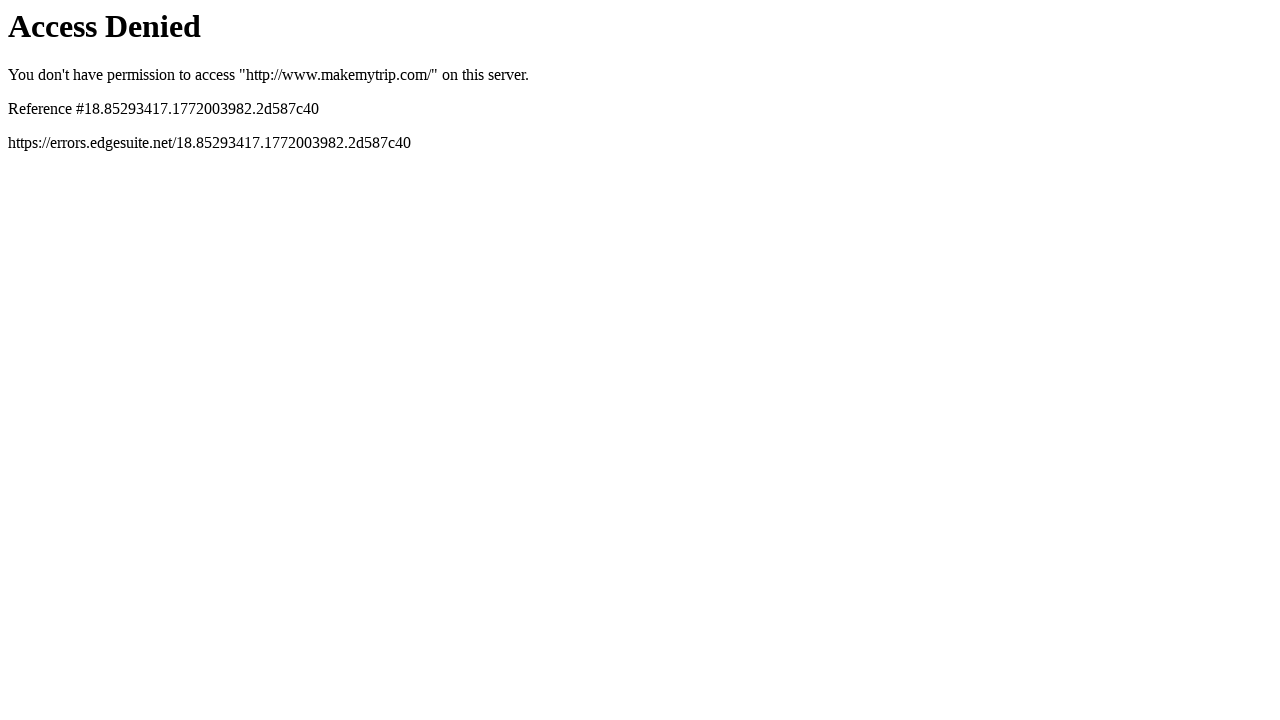

Navigated forward to Gmail
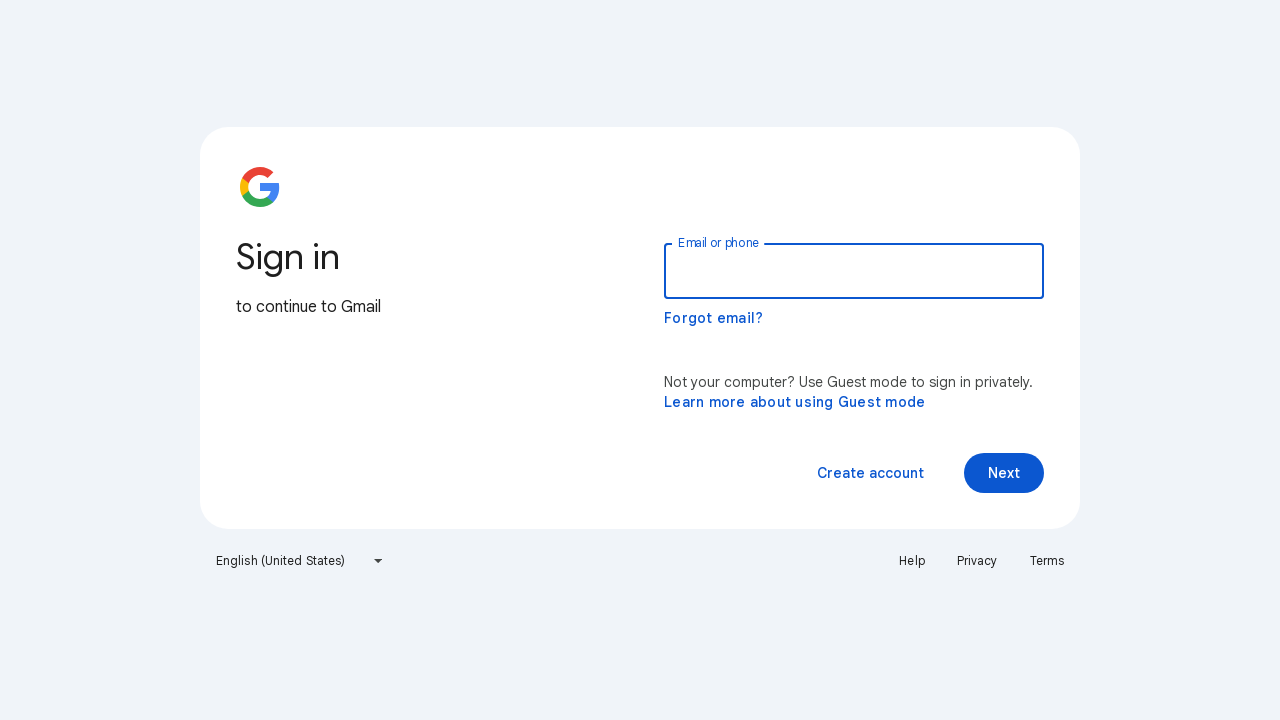

Refreshed the current page
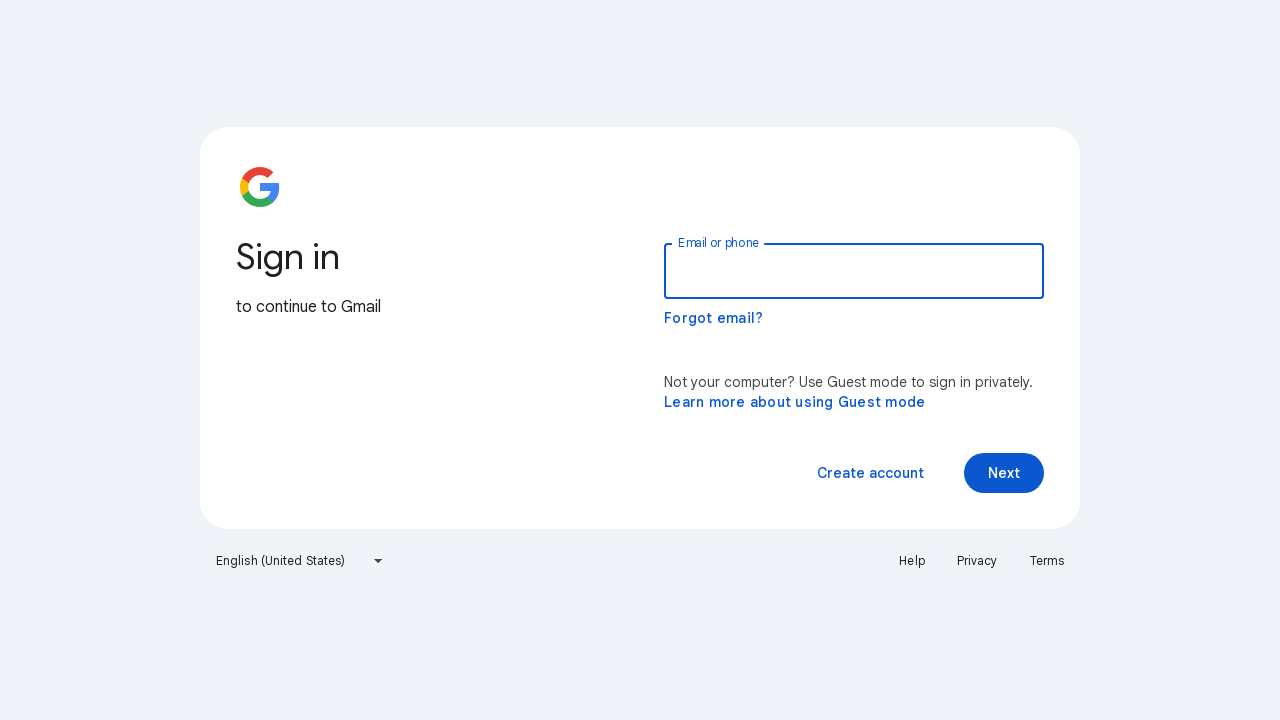

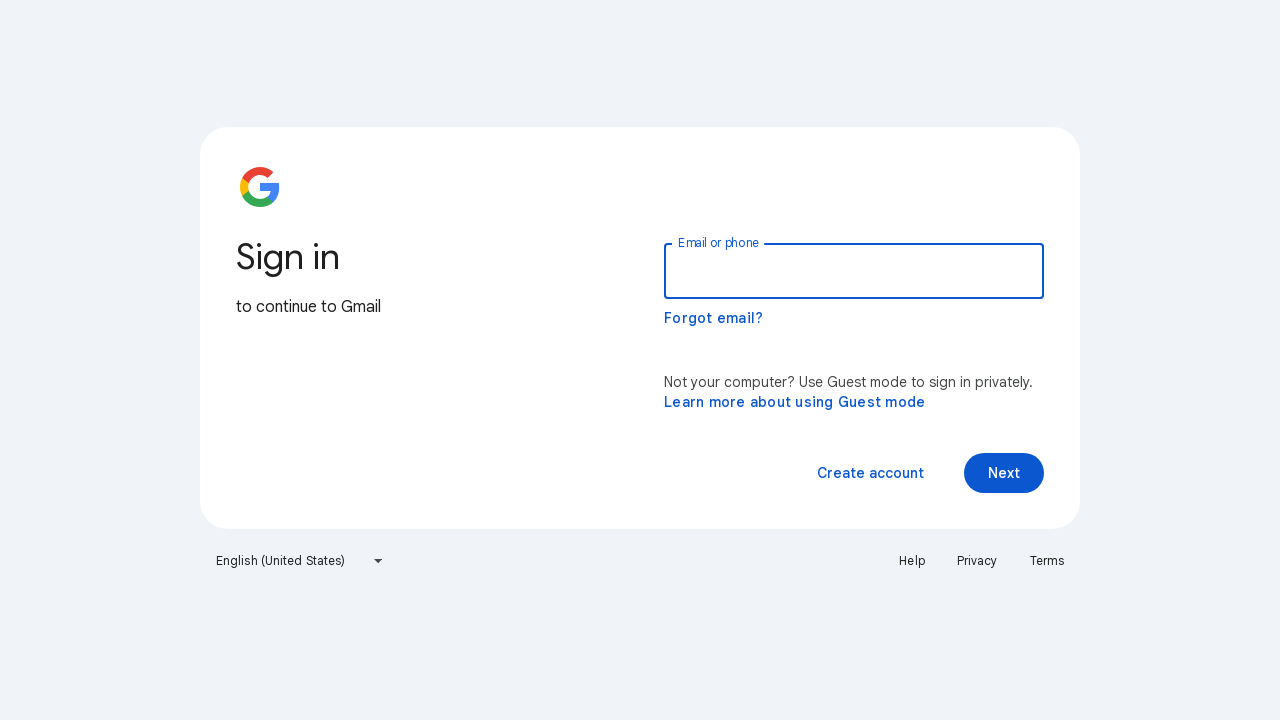